Tests the Python.org search functionality by entering "pycon" as a search query and verifying results are returned

Starting URL: http://www.python.org

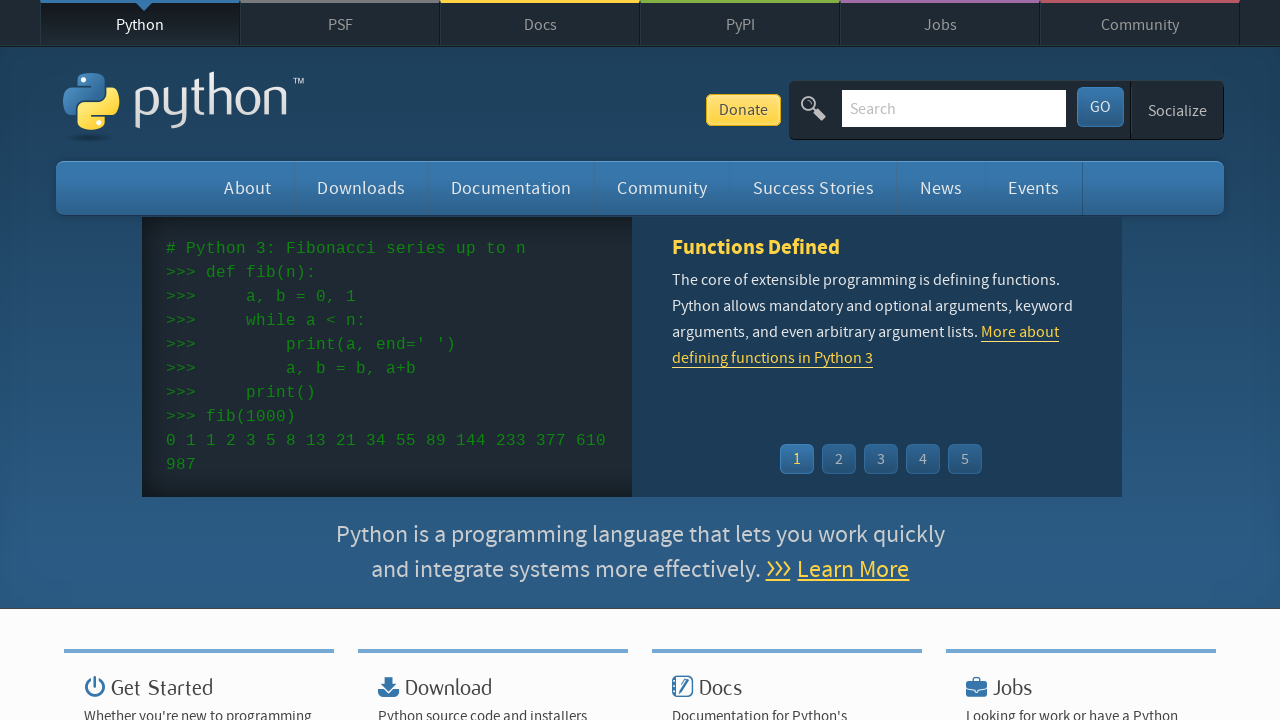

Verified page title contains 'Python'
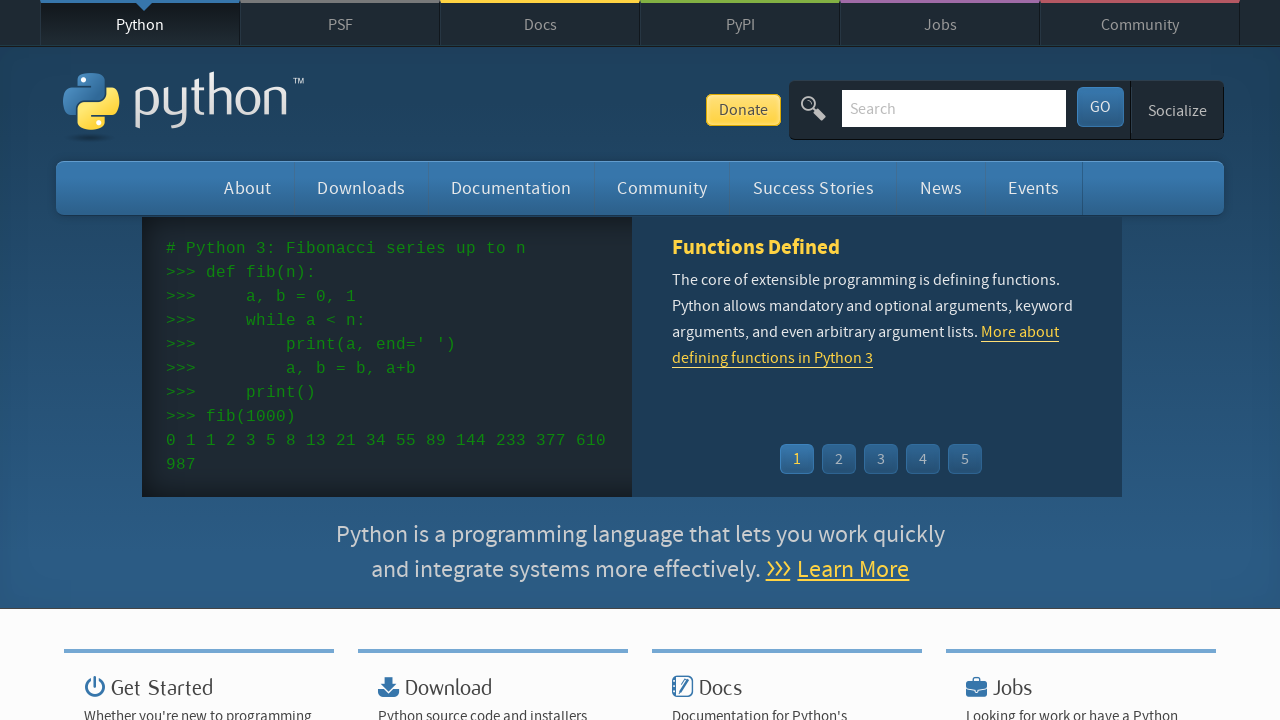

Cleared the search box on input[name='q']
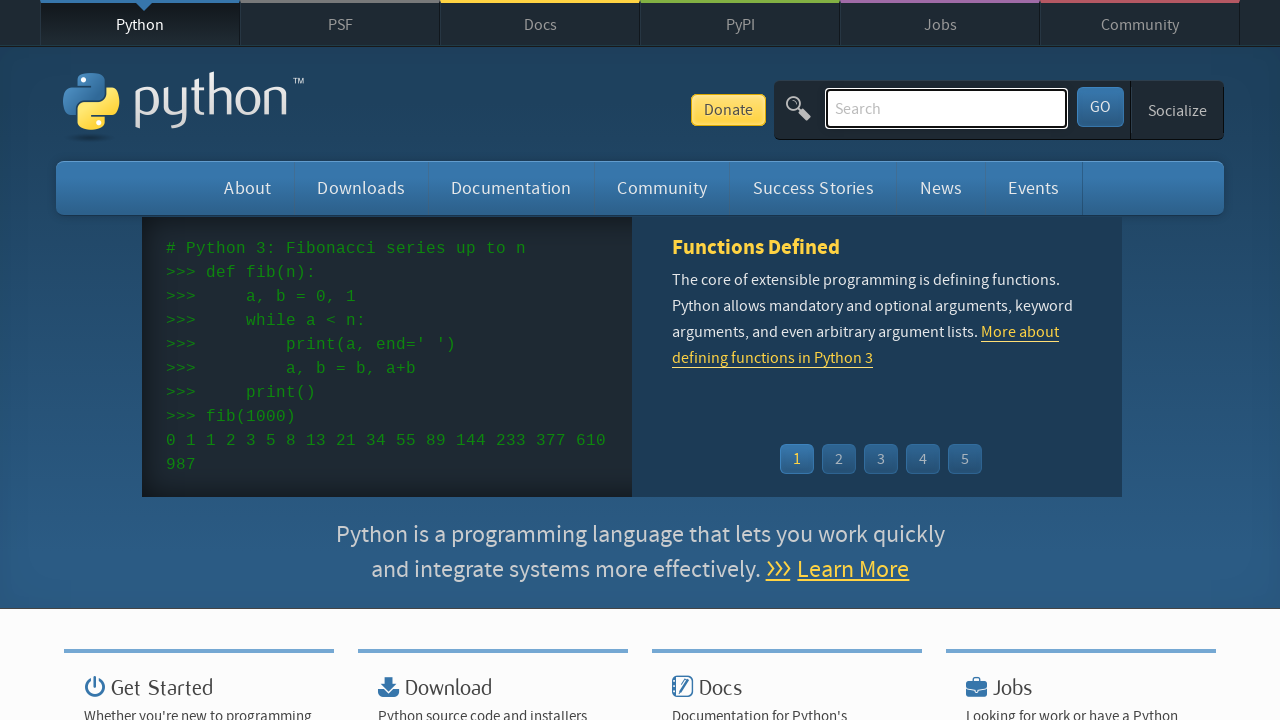

Entered 'pycon' into the search box on input[name='q']
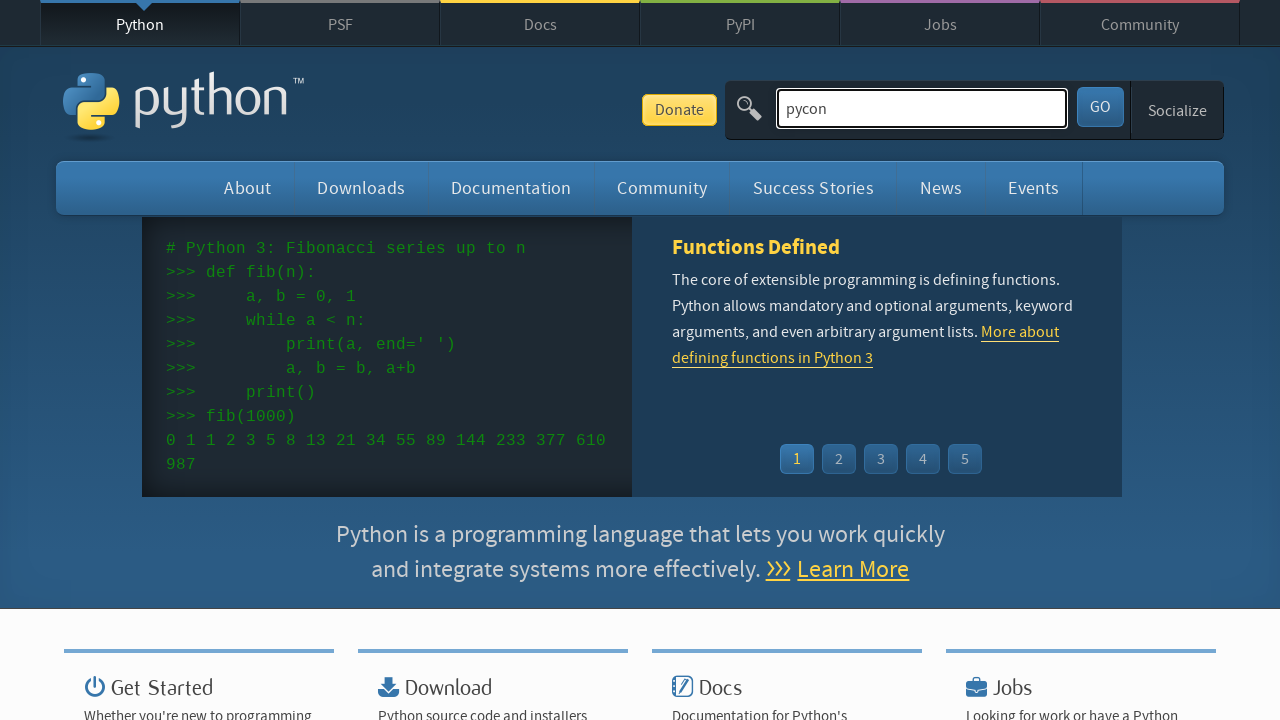

Pressed Enter to submit the search query on input[name='q']
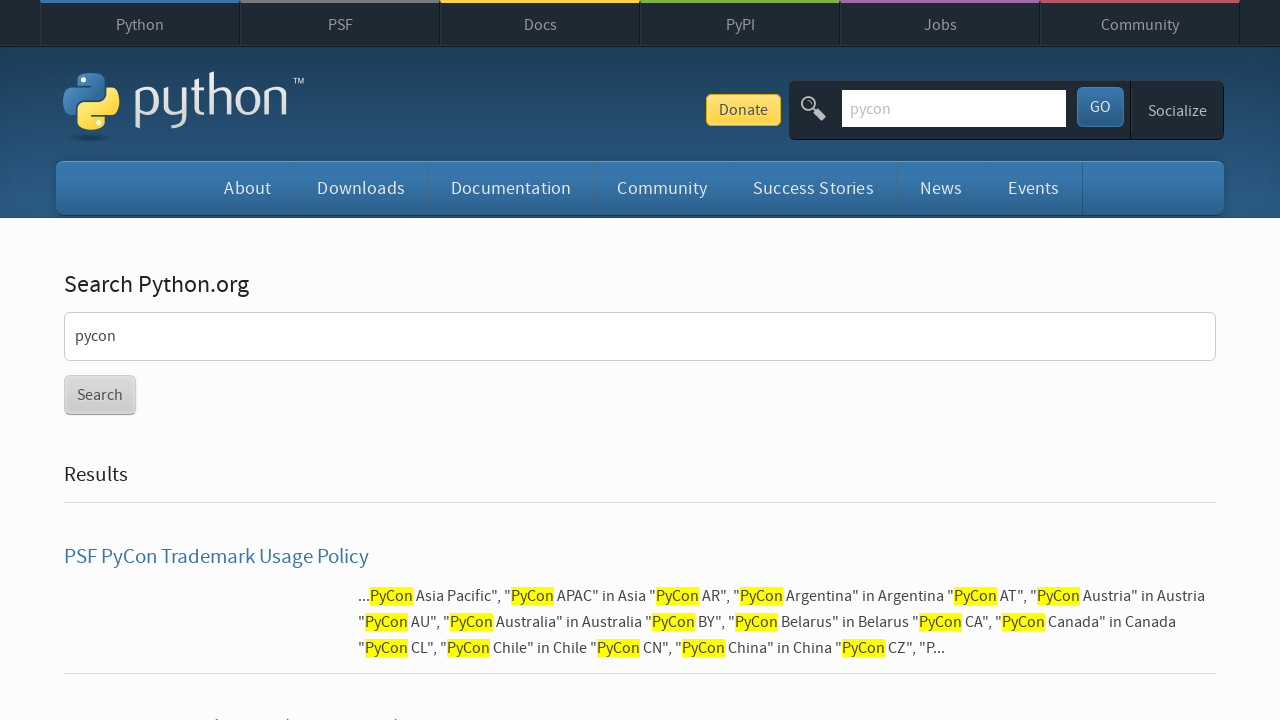

Waited for search results to load (networkidle)
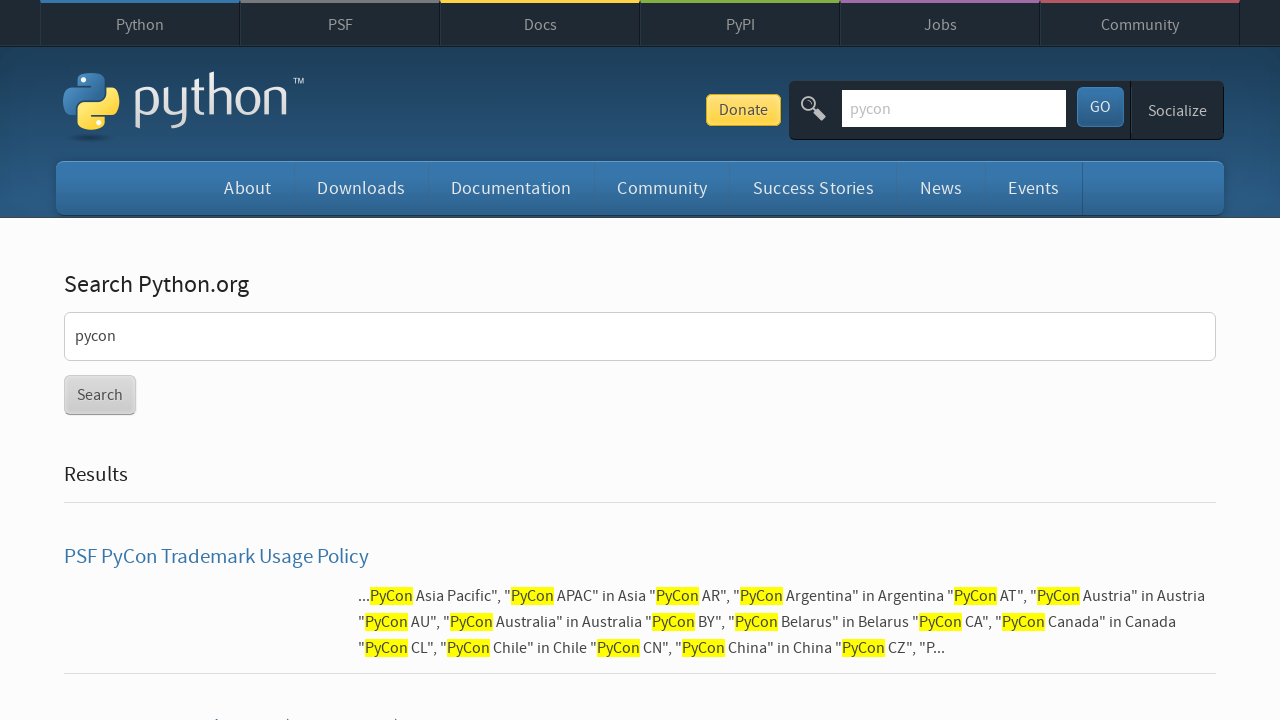

Verified that search results were returned for 'pycon'
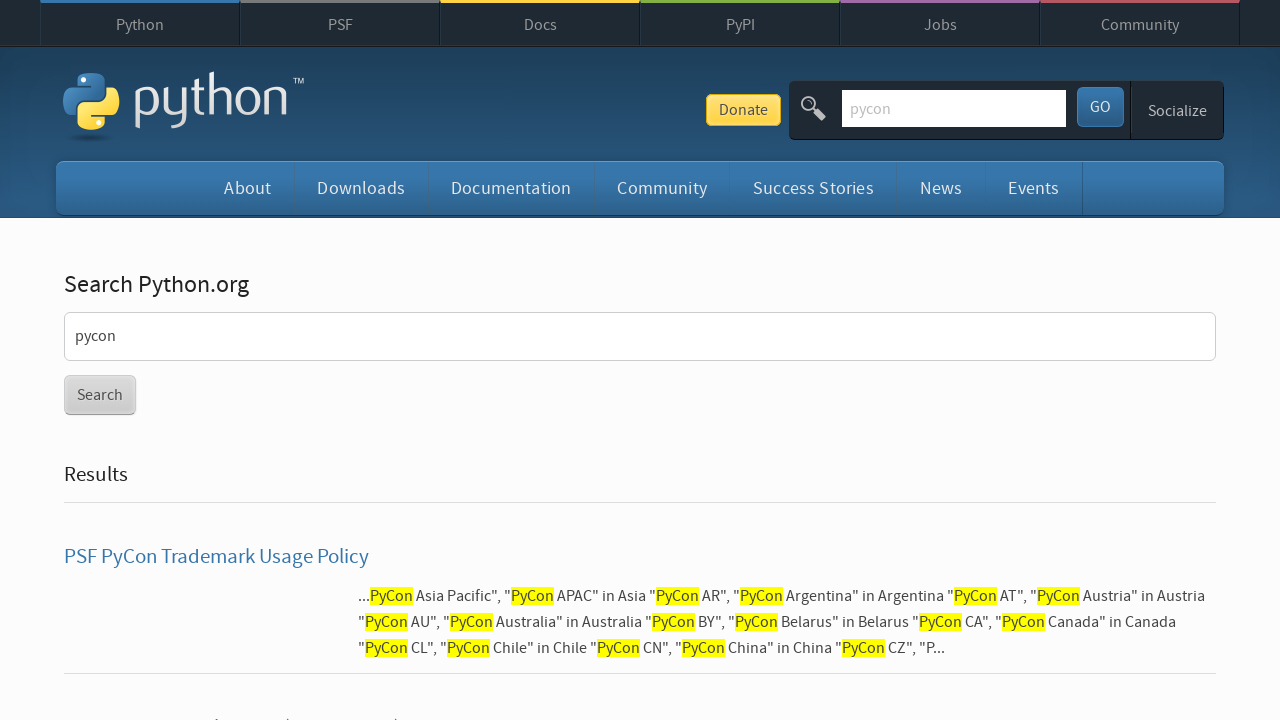

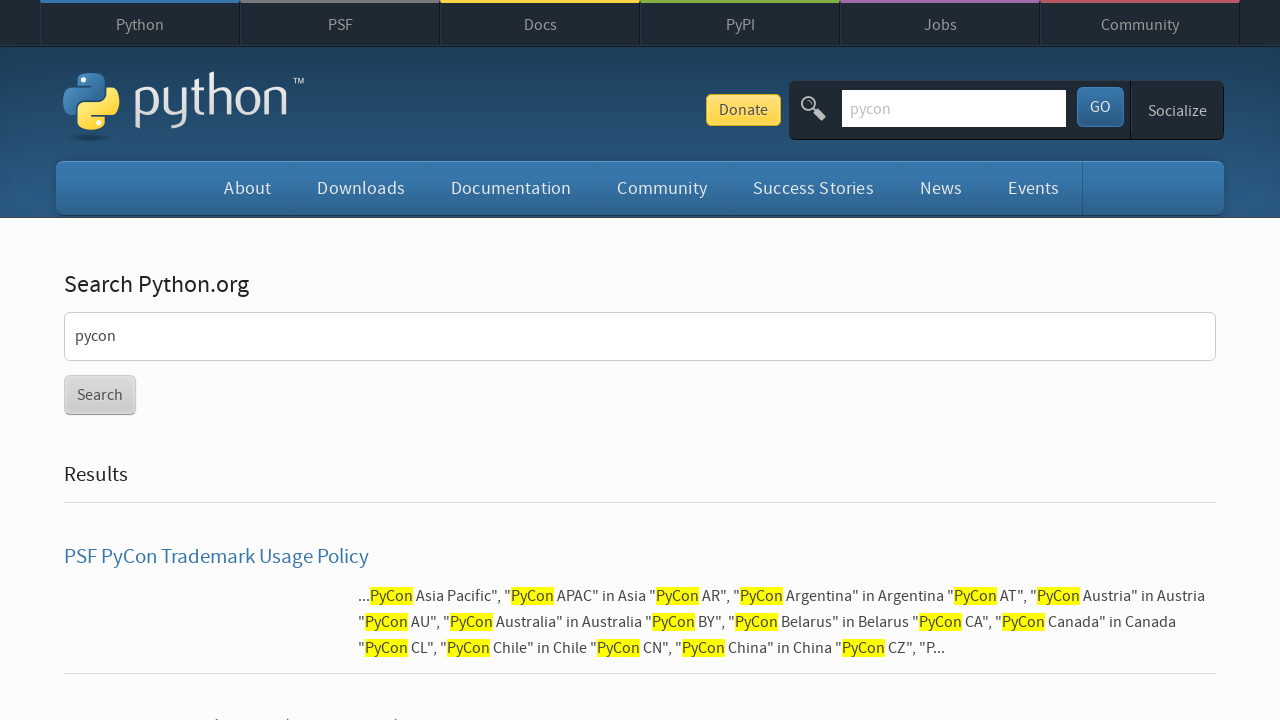